Opens a new tab and navigates to the ULB research and PhD information page

Starting URL: https://www.ulb.be/en/ulb-homepage

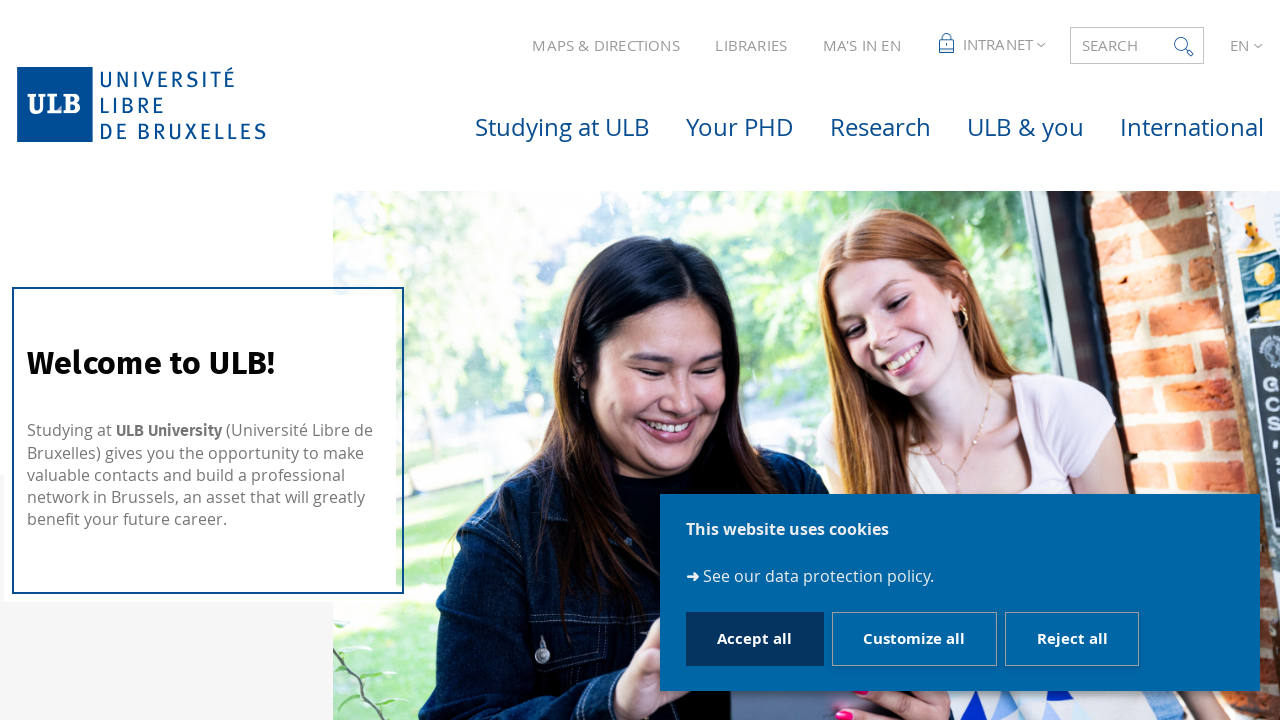

Opened a new page/tab
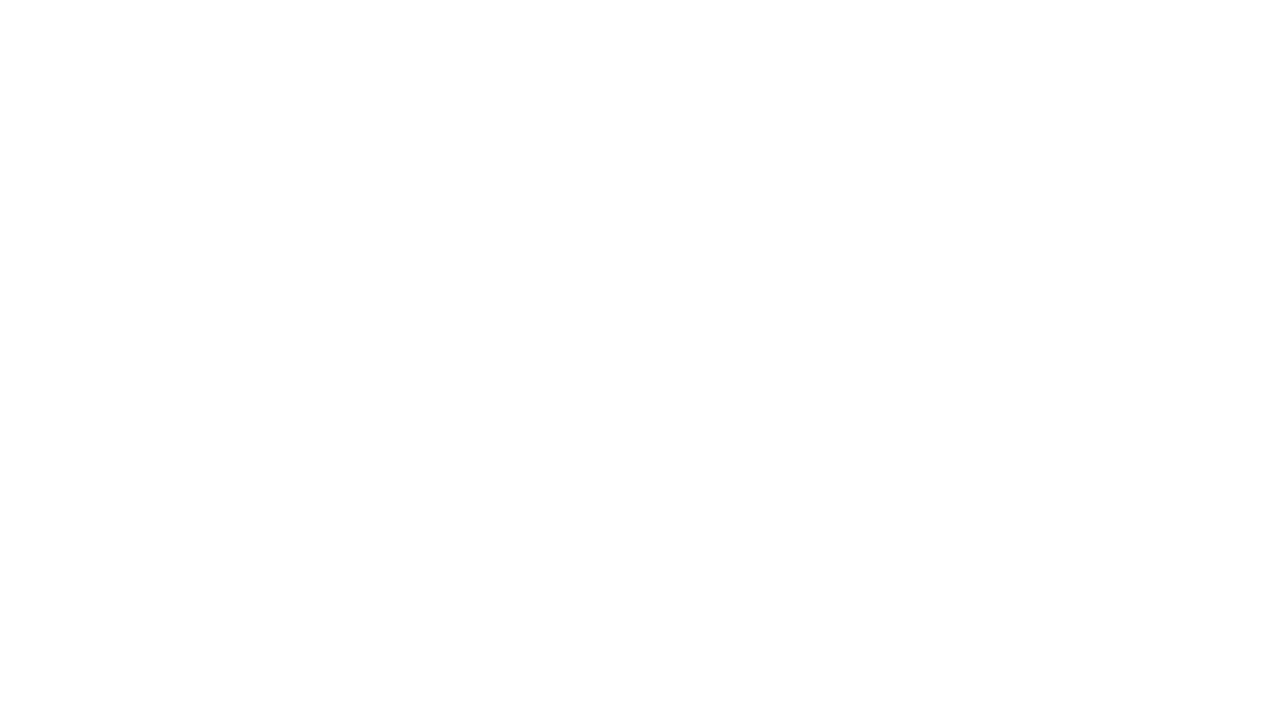

Navigated to ULB research and PhD information page
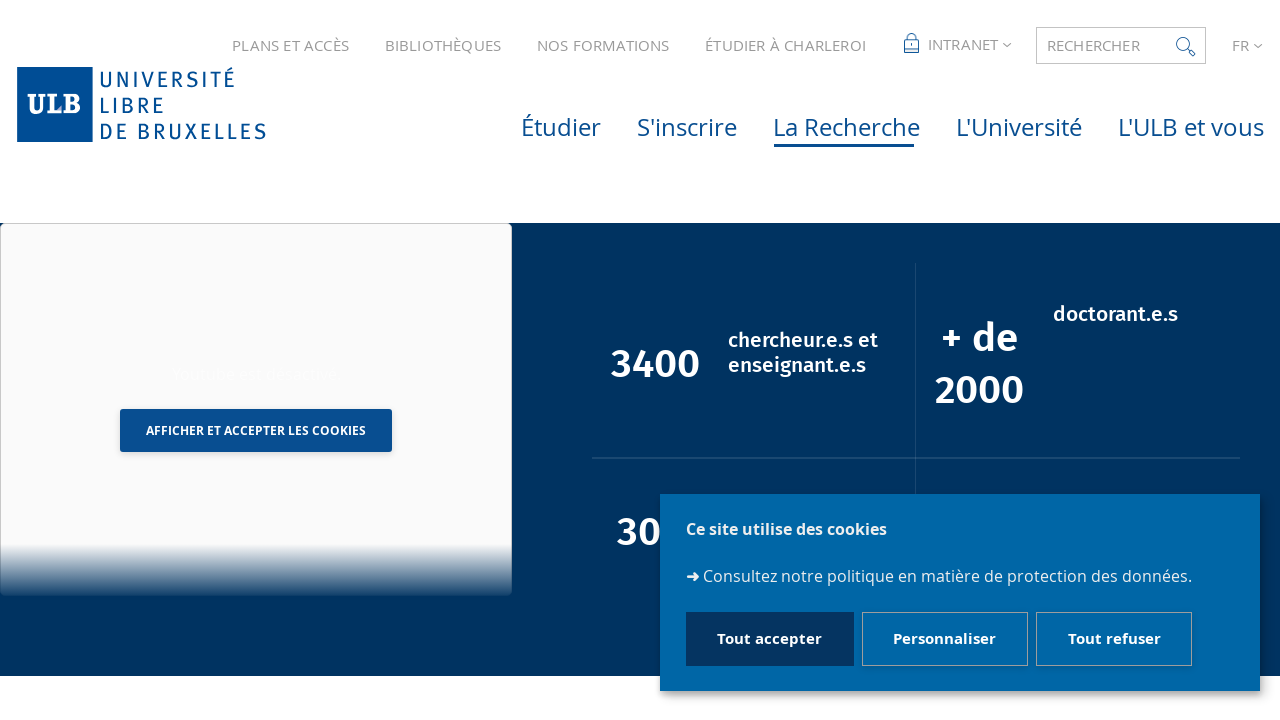

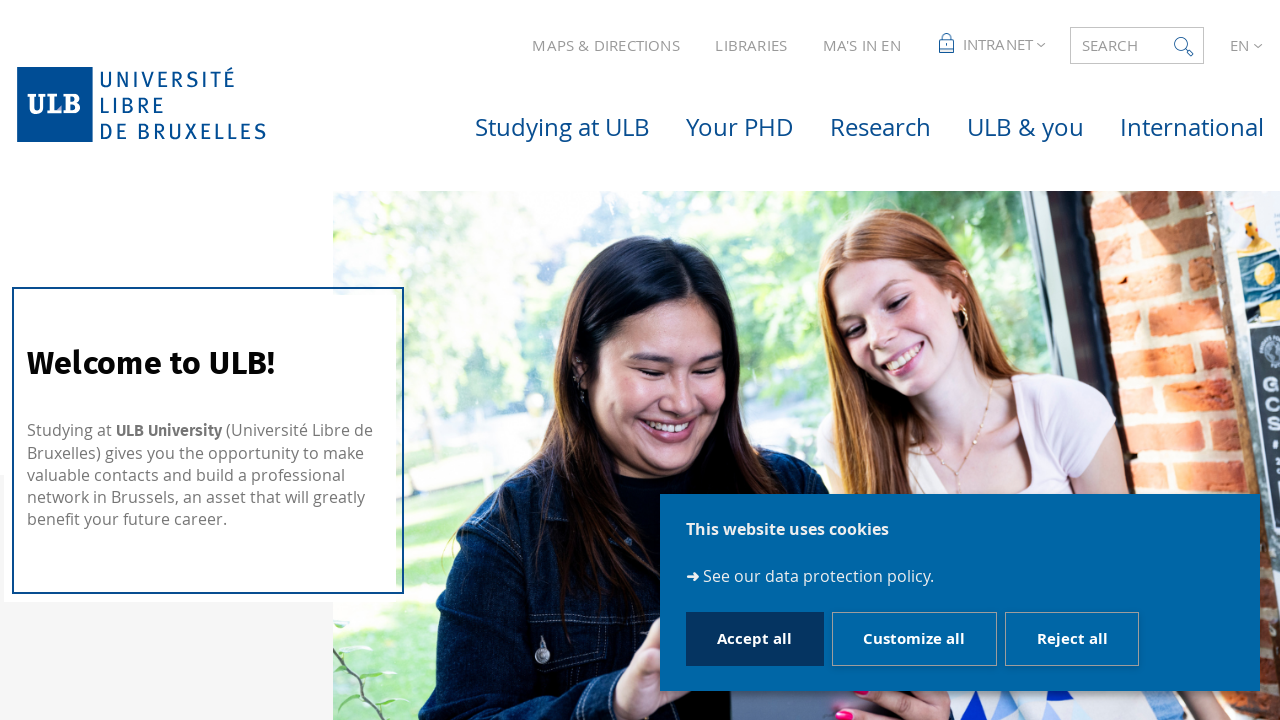